Tests alert handling by triggering an alert and accepting it

Starting URL: http://formy-project.herokuapp.com/switch-window

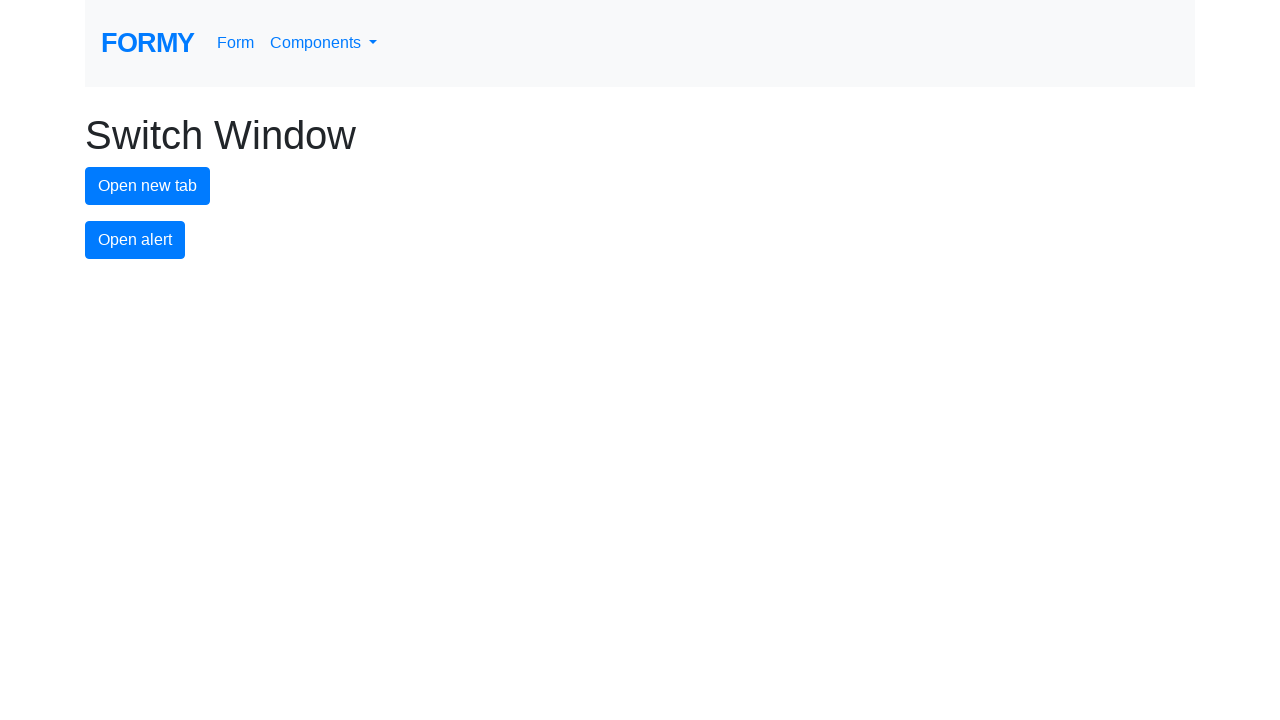

Set up dialog handler to accept alerts
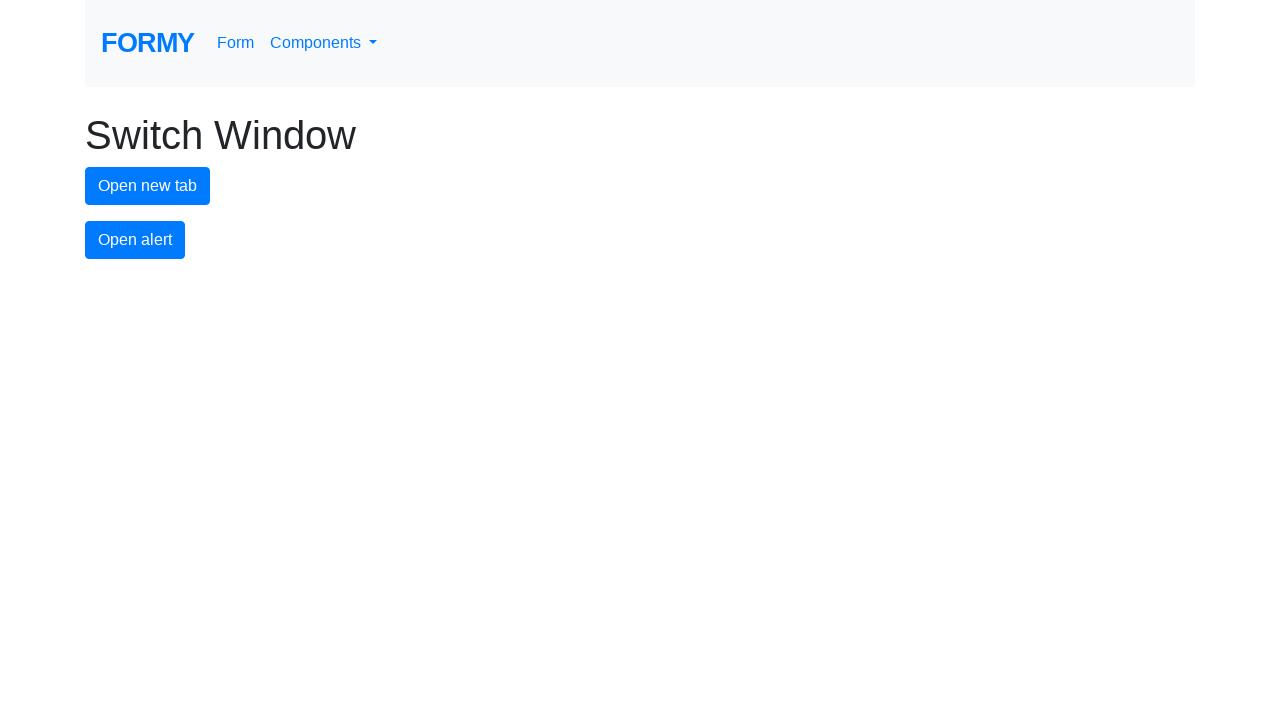

Clicked alert button to trigger alert at (135, 240) on #alert-button
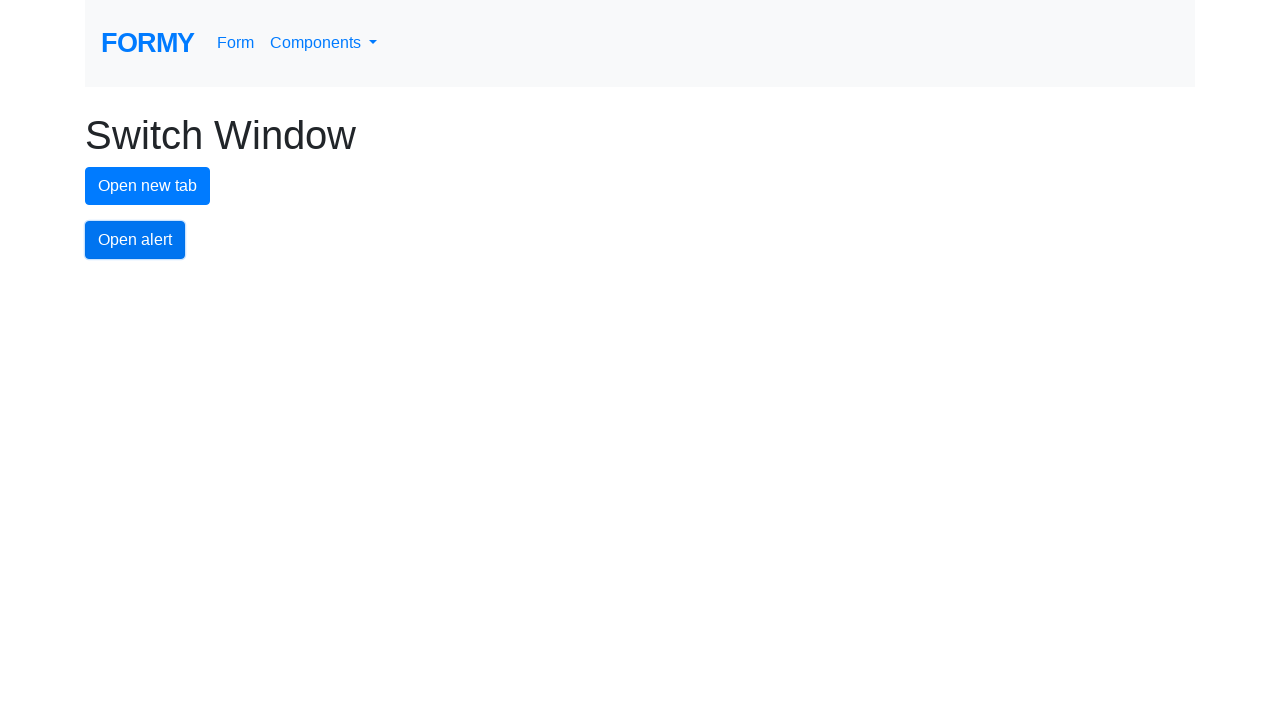

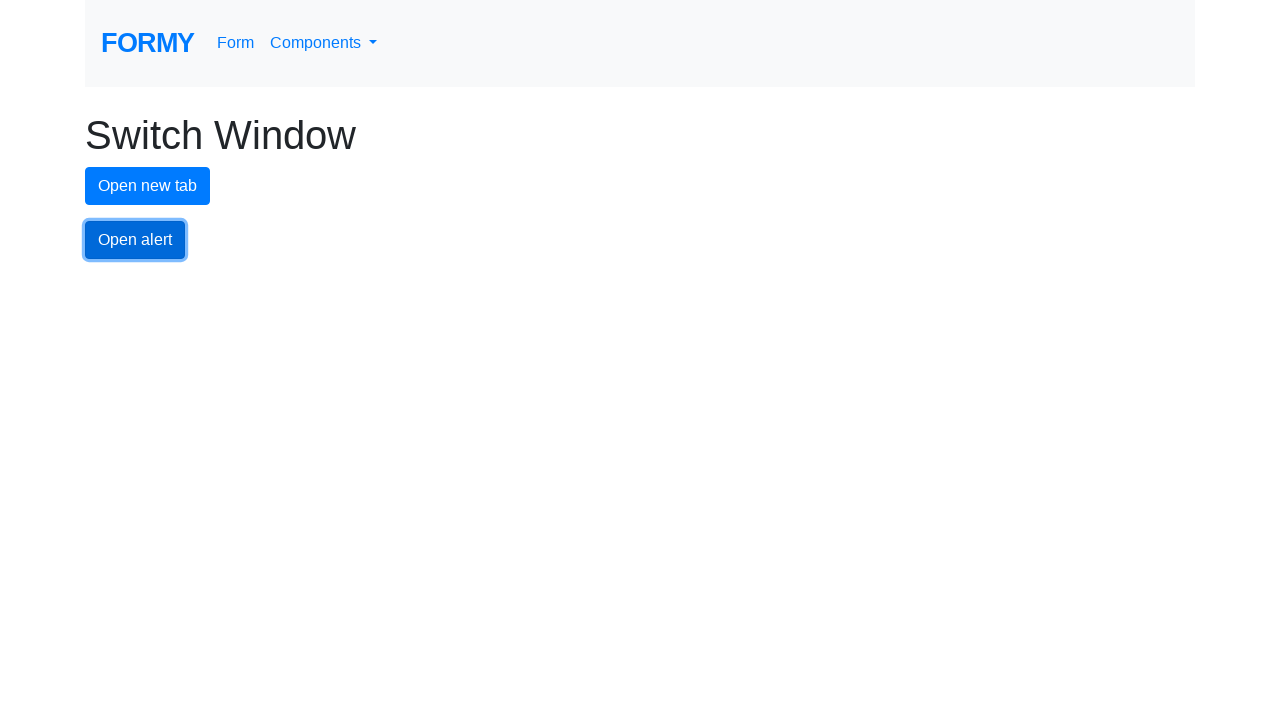